Tests that the 'All' filter shows all tasks by adding three tasks and clicking the All filter to verify all are visible.

Starting URL: https://todomvc.com/examples/react/dist

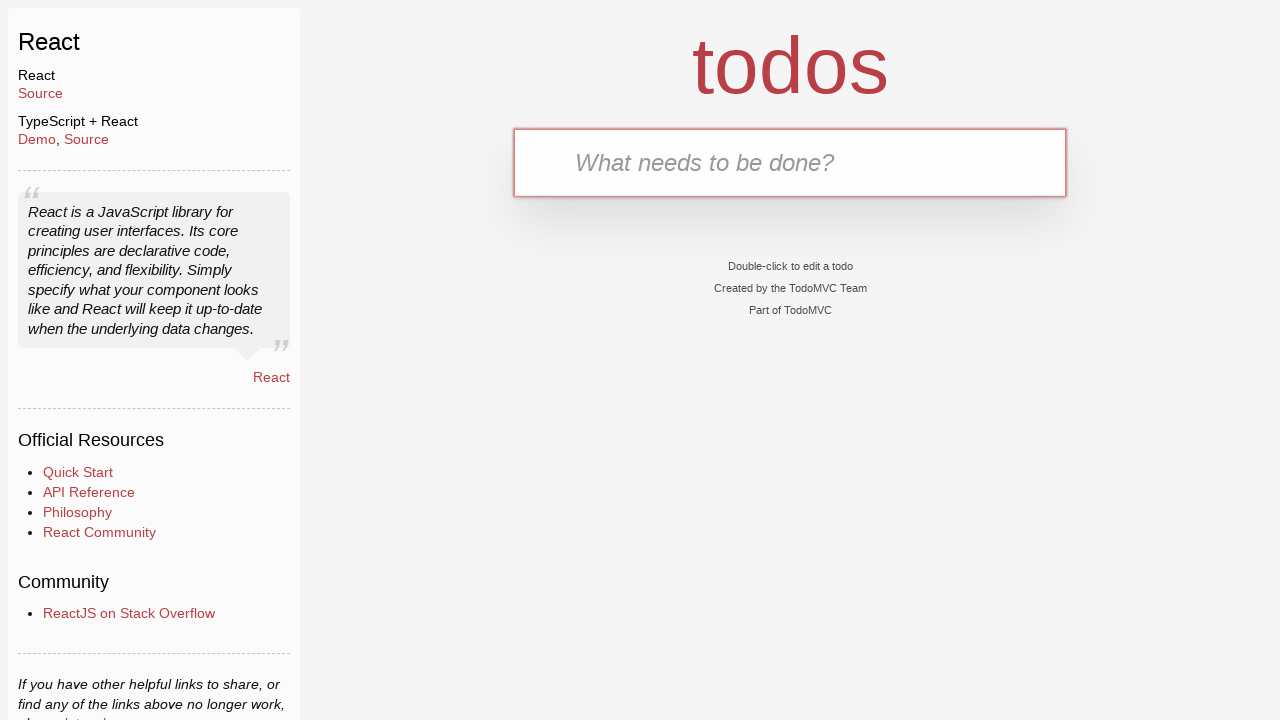

Filled task input field with 'Task 1' on internal:attr=[placeholder="What needs to be done?"i]
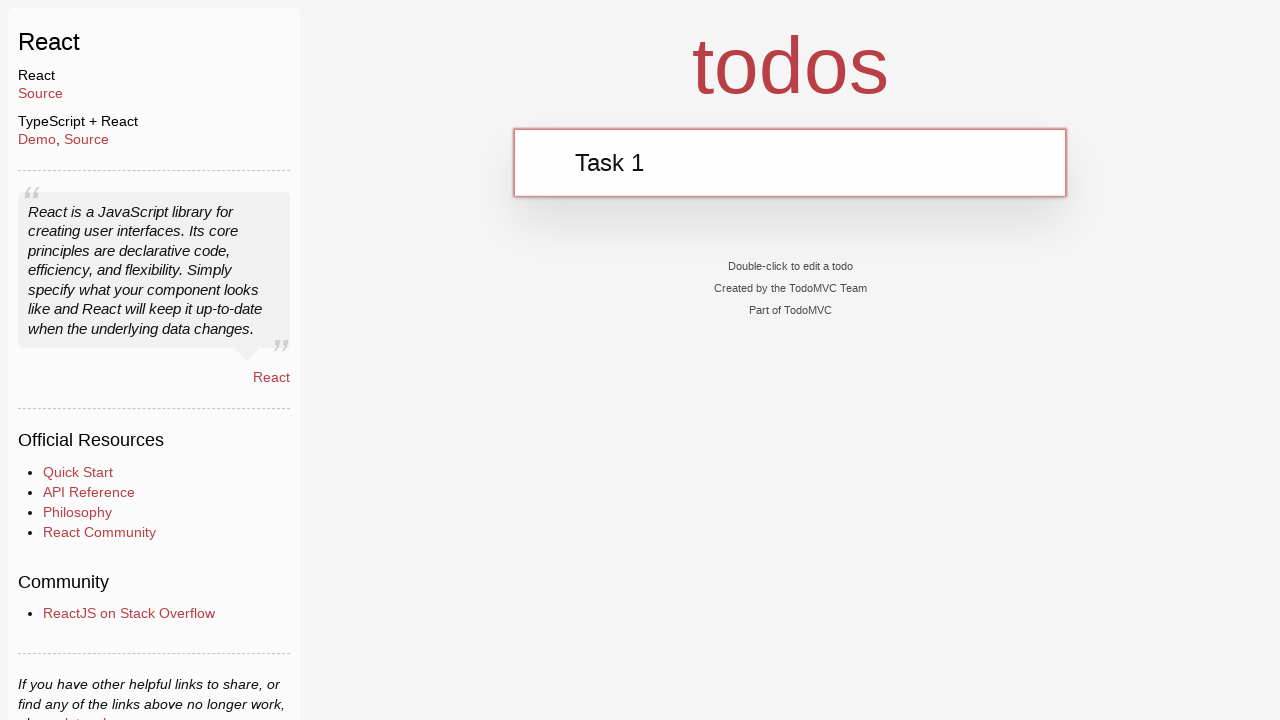

Pressed Enter to add Task 1 on internal:attr=[placeholder="What needs to be done?"i]
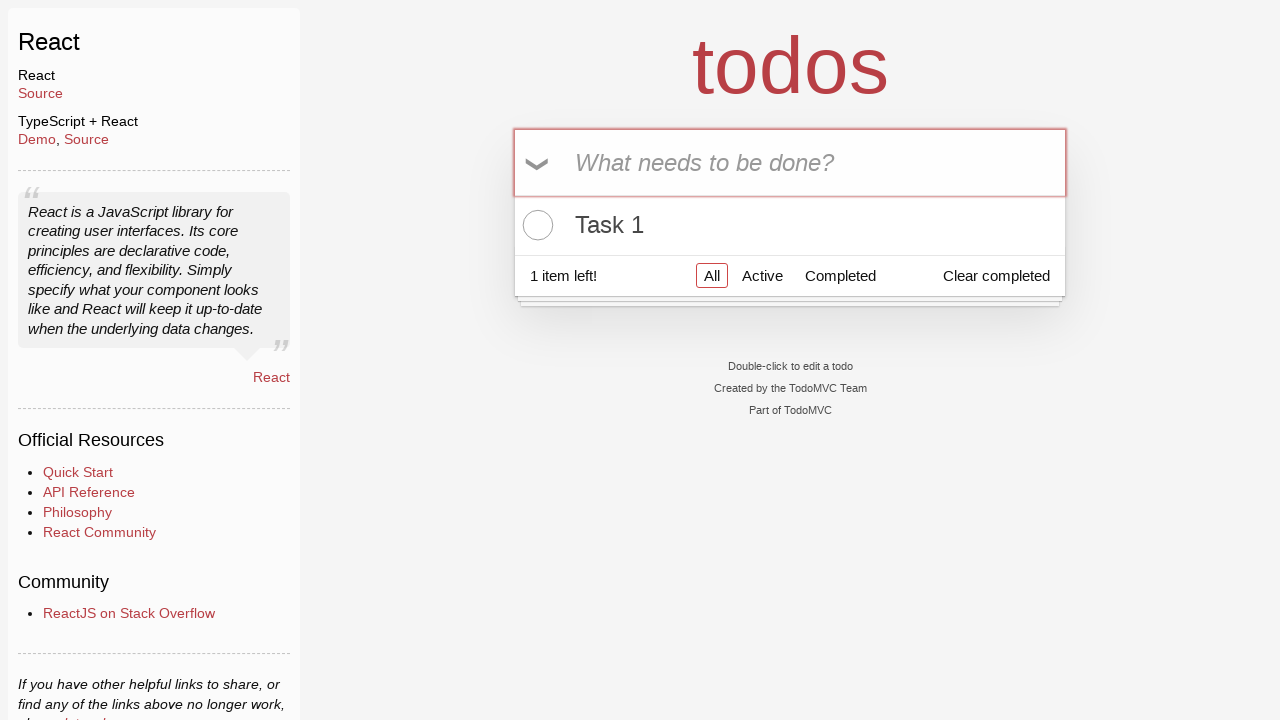

Filled task input field with 'Task 2' on internal:attr=[placeholder="What needs to be done?"i]
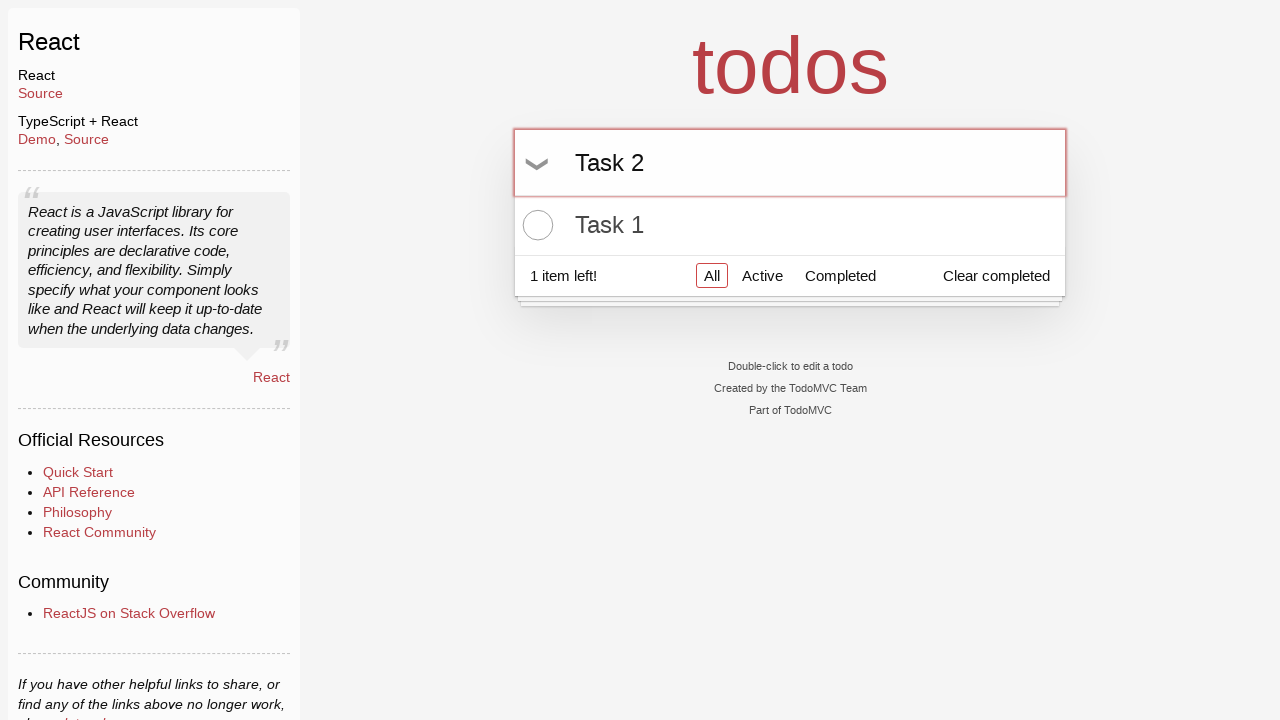

Pressed Enter to add Task 2 on internal:attr=[placeholder="What needs to be done?"i]
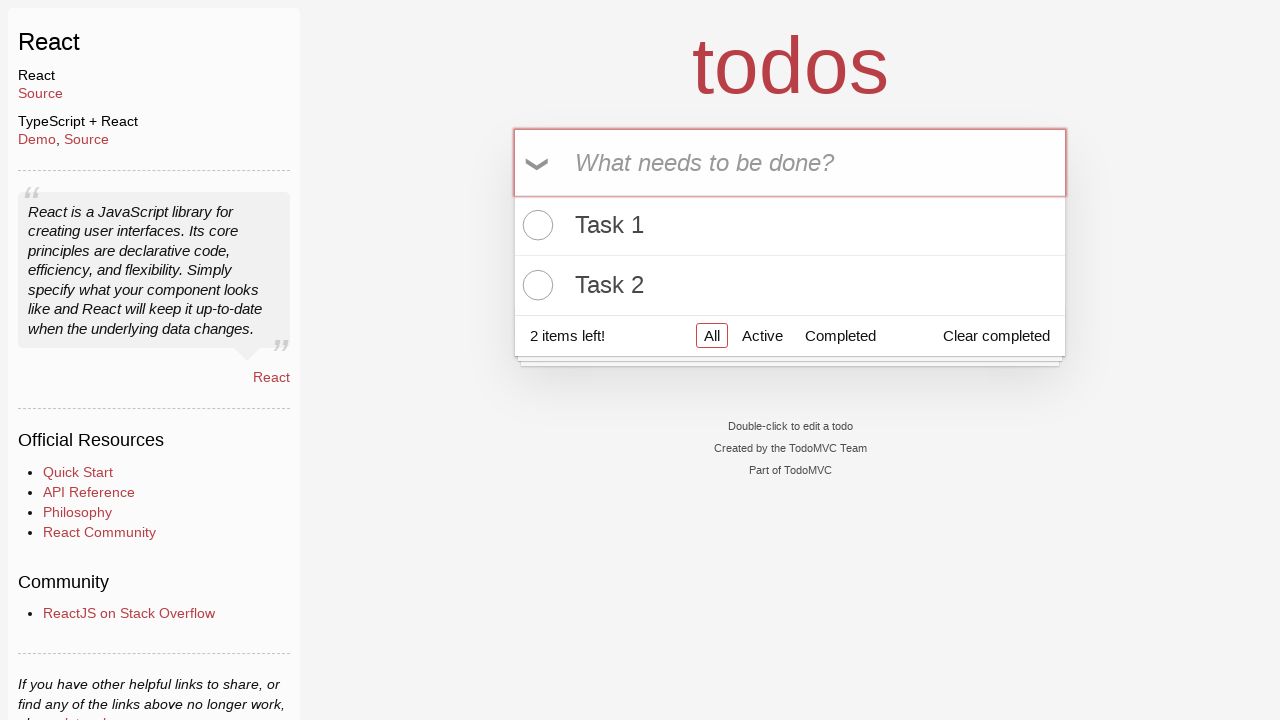

Filled task input field with 'Task 3' on internal:attr=[placeholder="What needs to be done?"i]
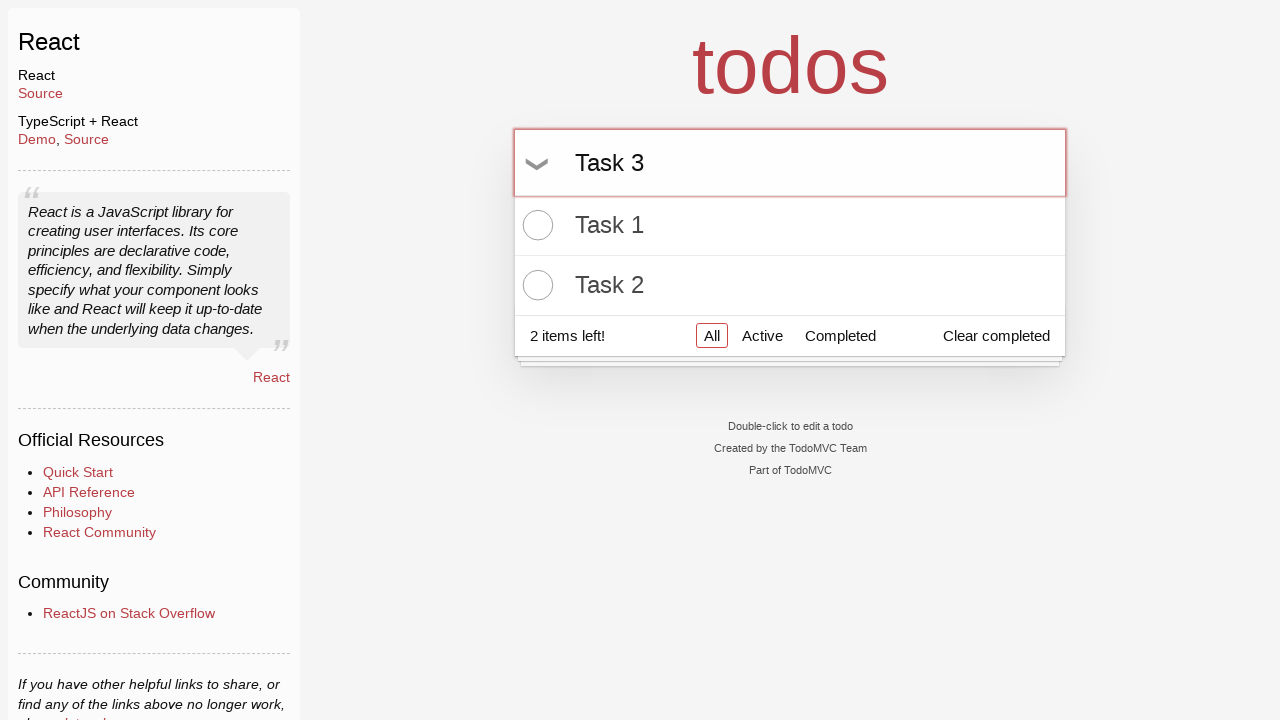

Pressed Enter to add Task 3 on internal:attr=[placeholder="What needs to be done?"i]
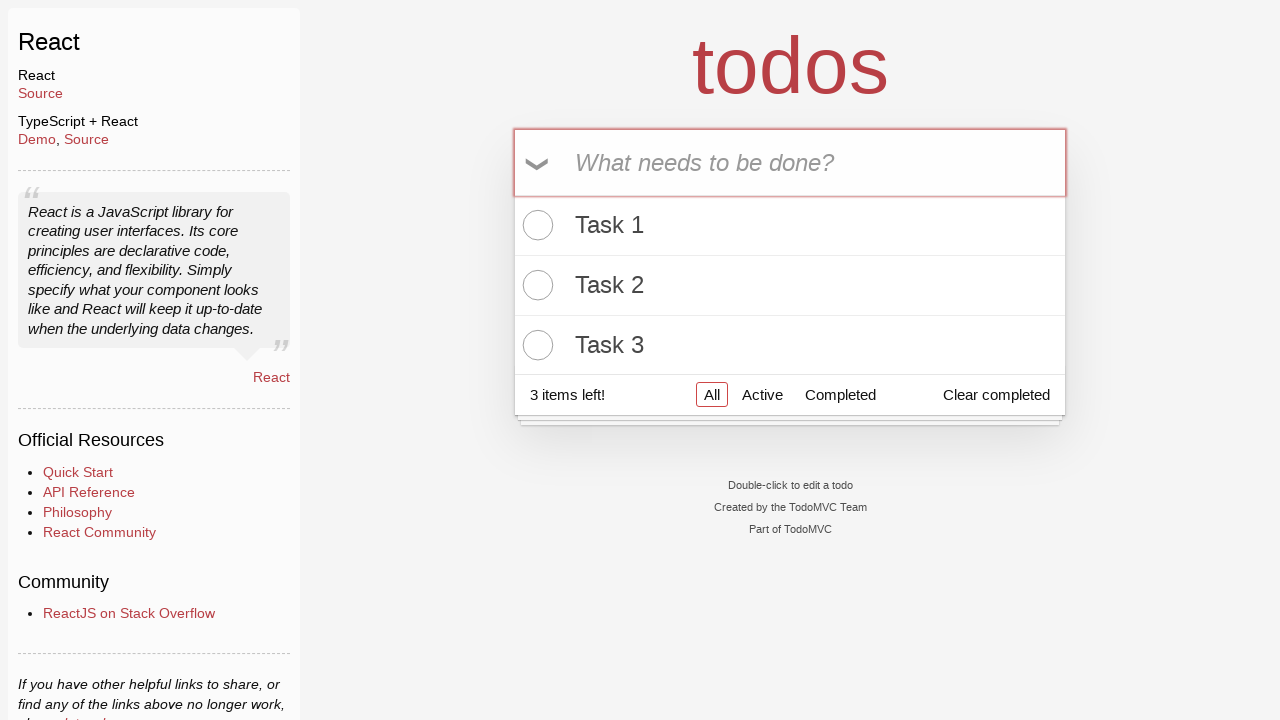

Clicked 'All' filter to show all tasks at (712, 395) on internal:role=link[name="All"i]
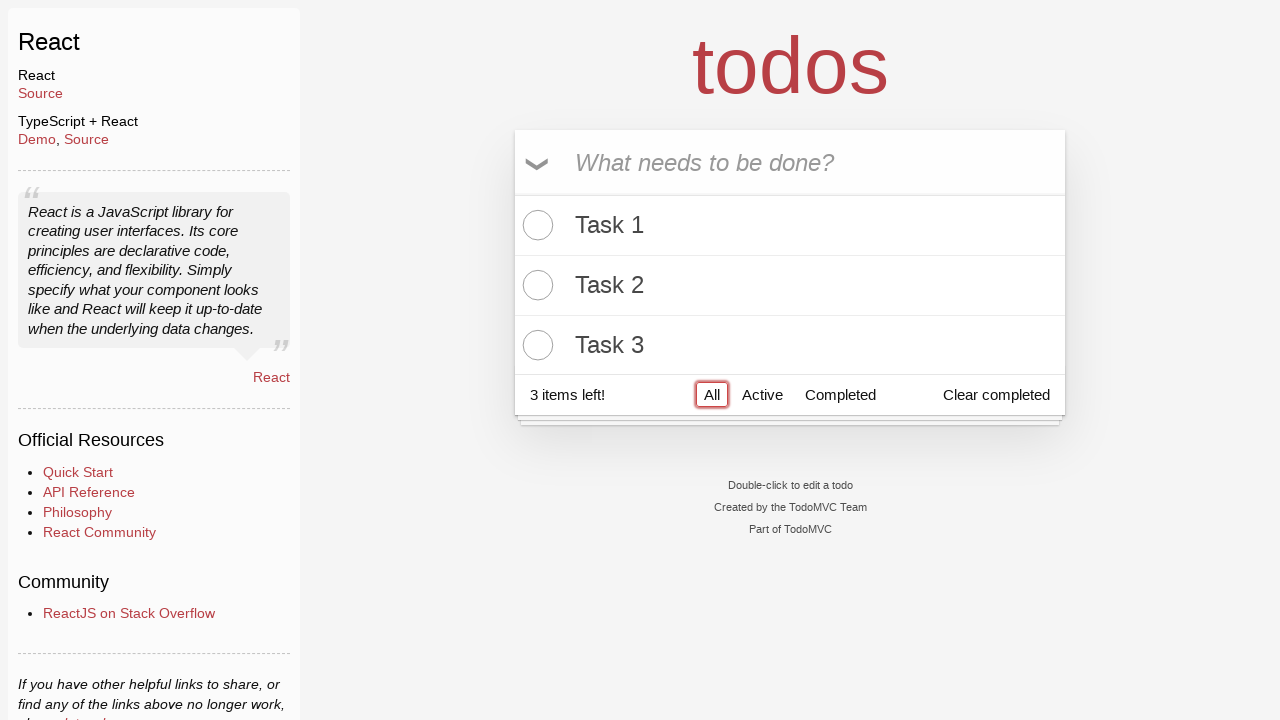

Verified all tasks are visible in the list
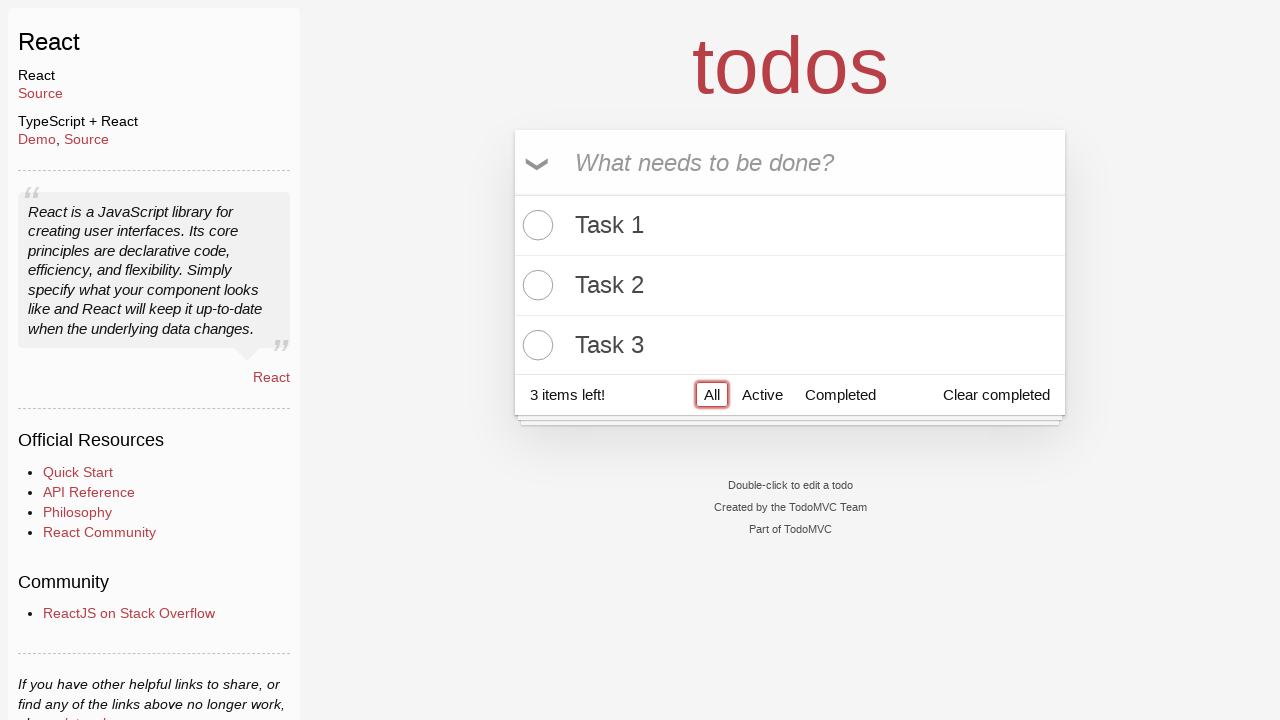

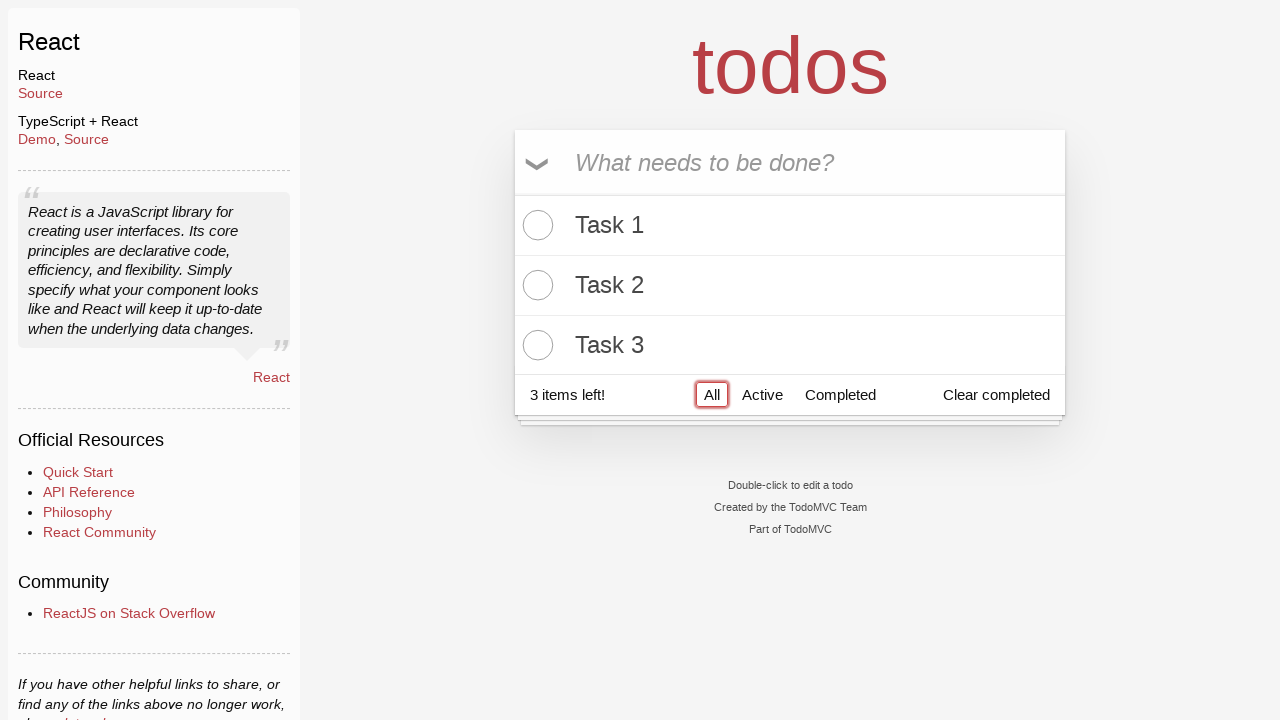